Tests the search functionality on a Czech card game retailer website by entering a card name in the search box, submitting the search, and verifying that product results are displayed.

Starting URL: https://www.cernyrytir.cz

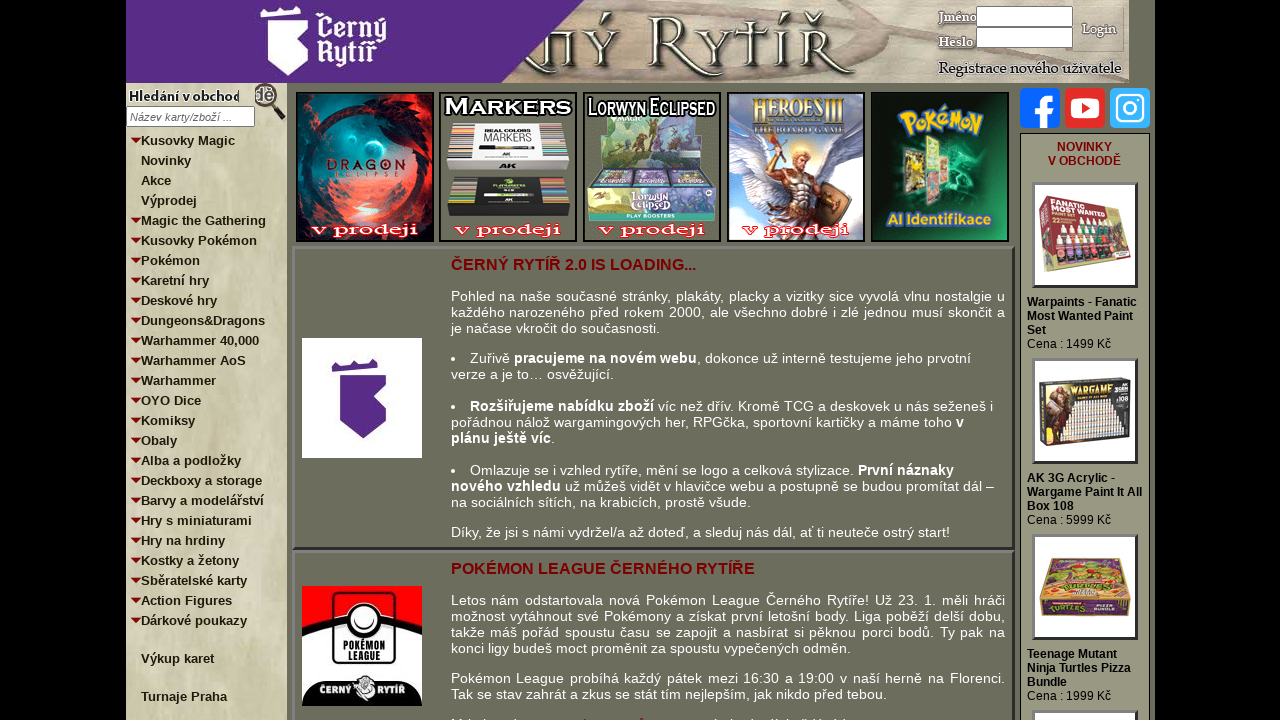

Waited for page to fully load (networkidle)
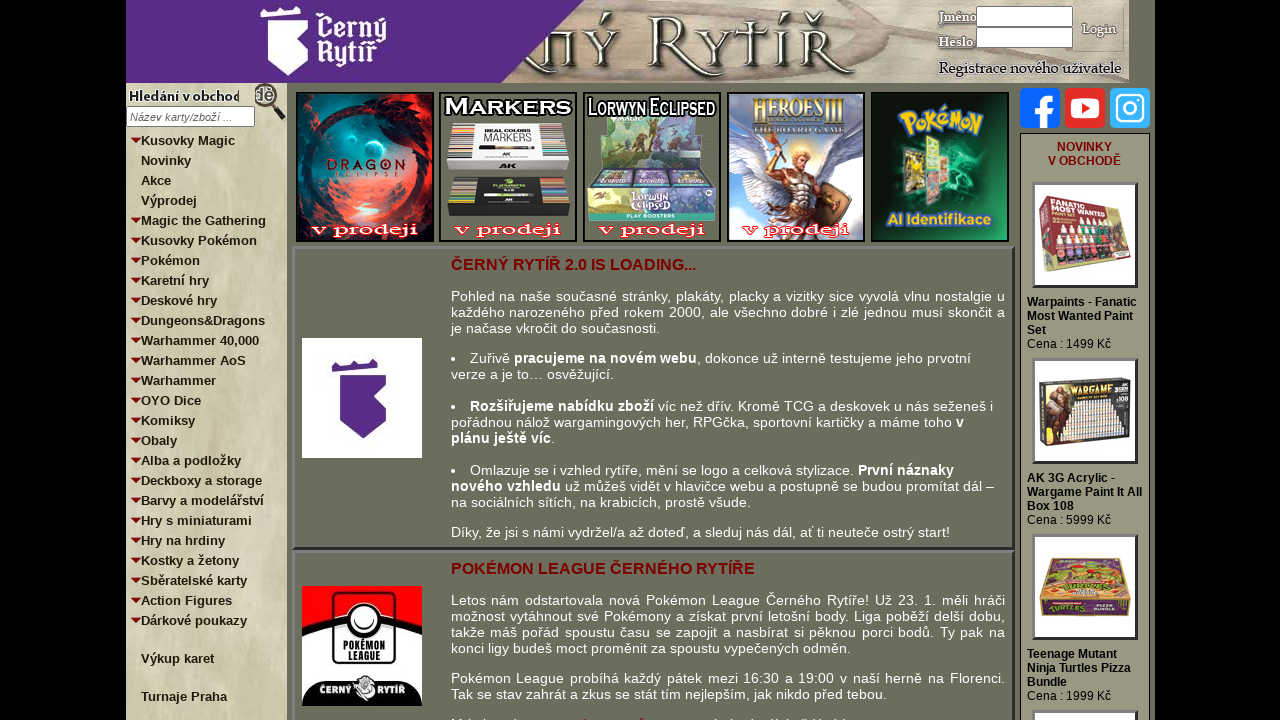

Generated sample card name: 'Black Lotus'
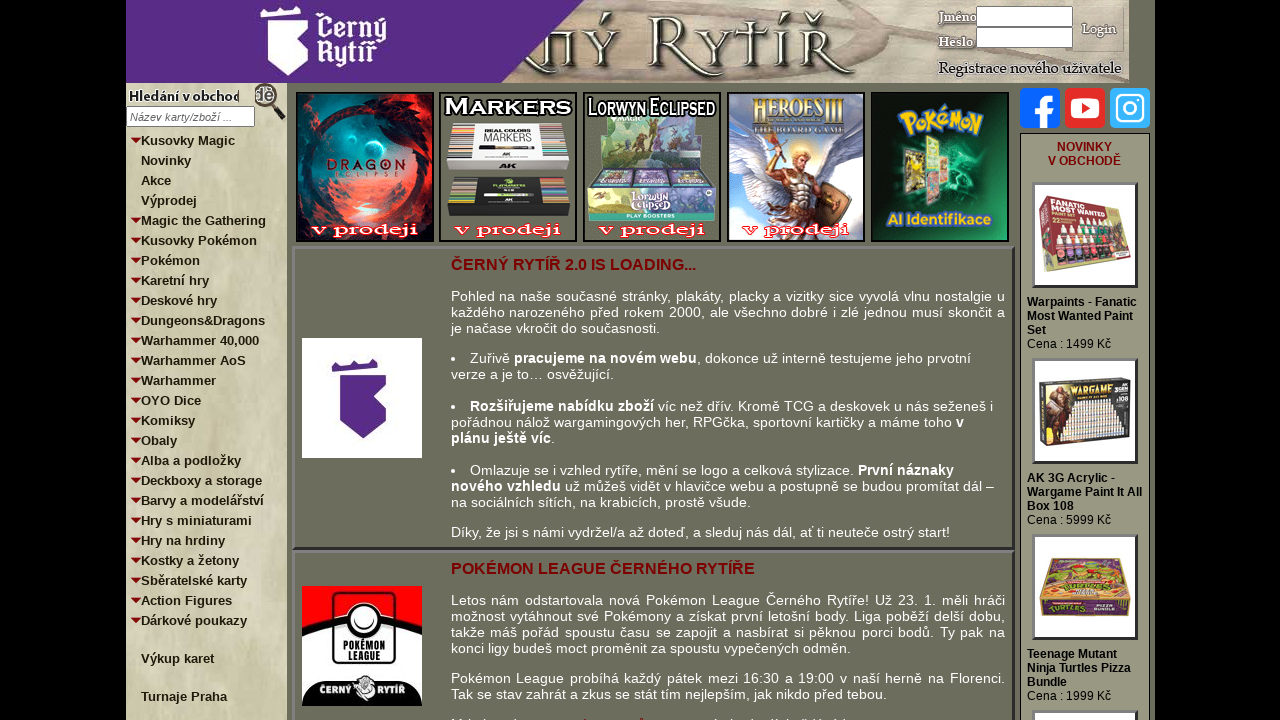

Filled search box with card name: 'Black Lotus' on input[name='vyhledejkomplet']
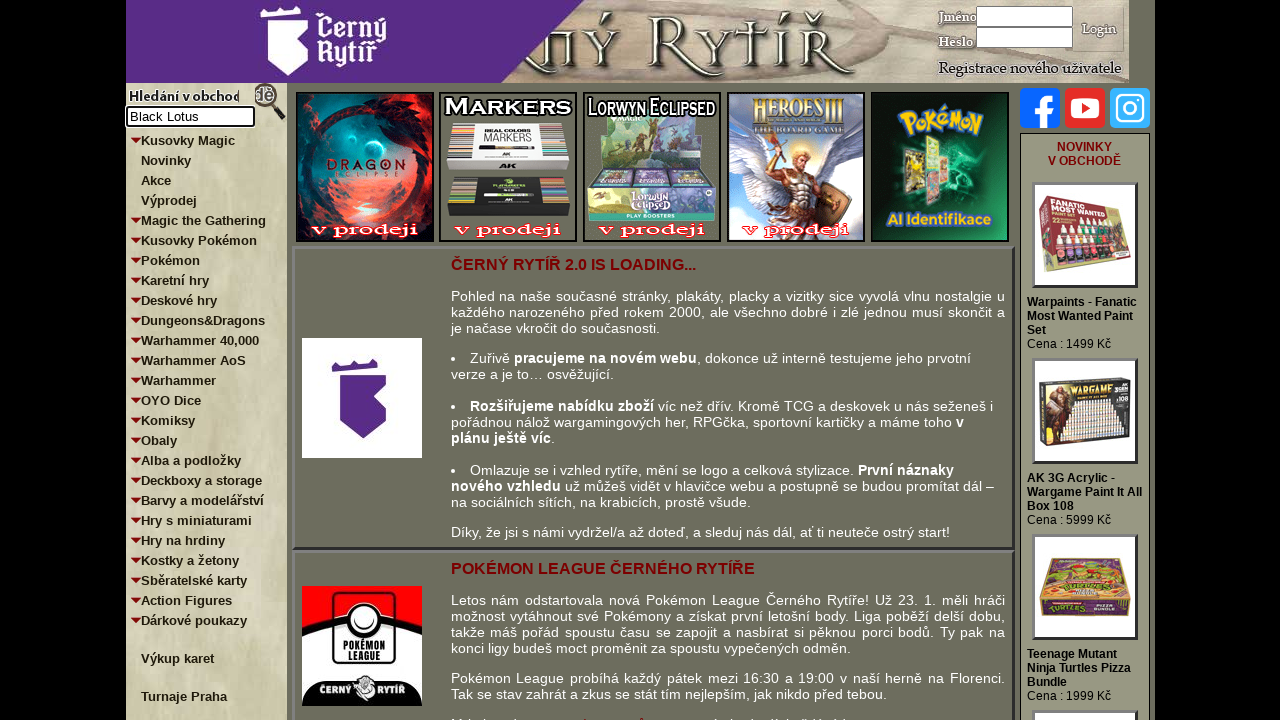

Submitted search by pressing Enter on input[name='vyhledejkomplet']
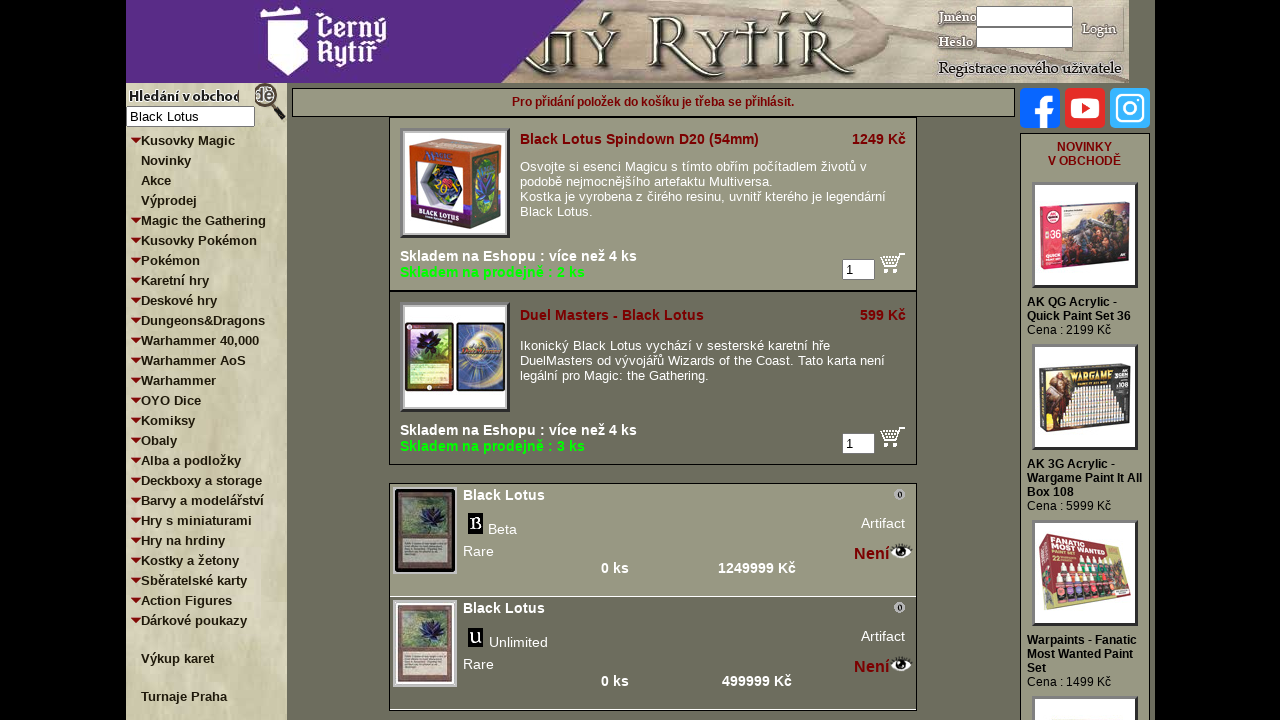

Search results loaded - product table visible
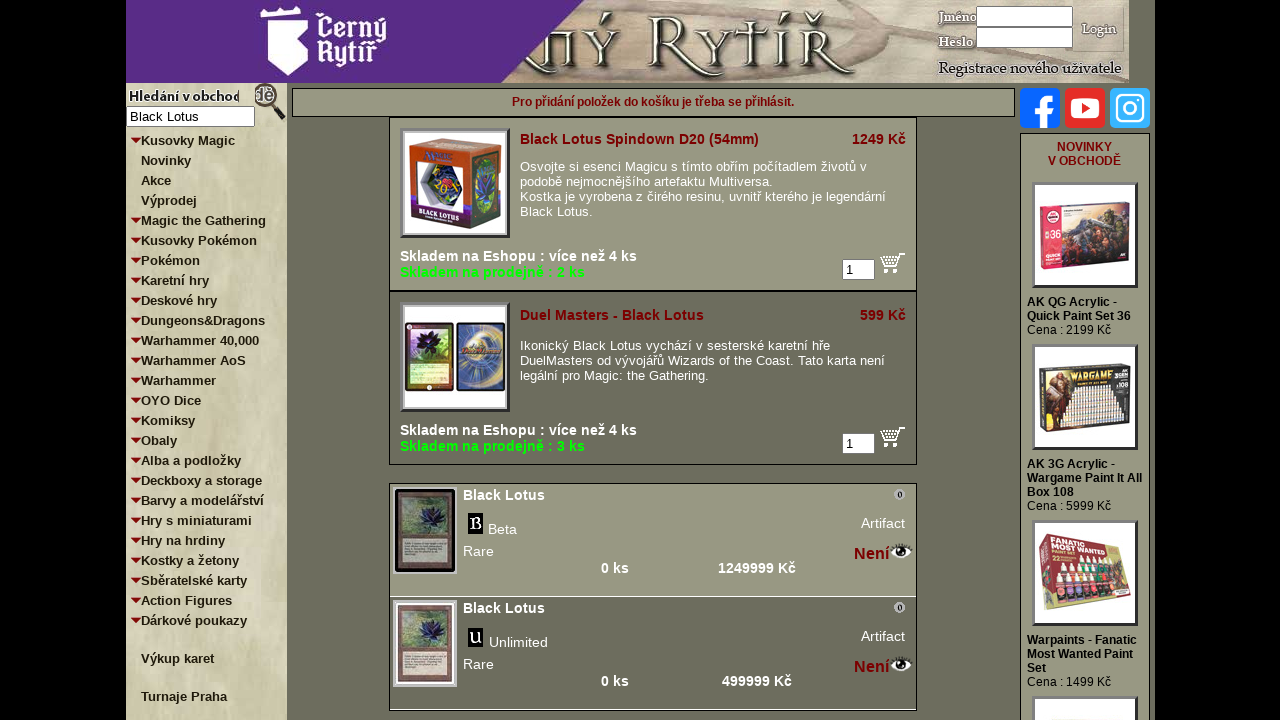

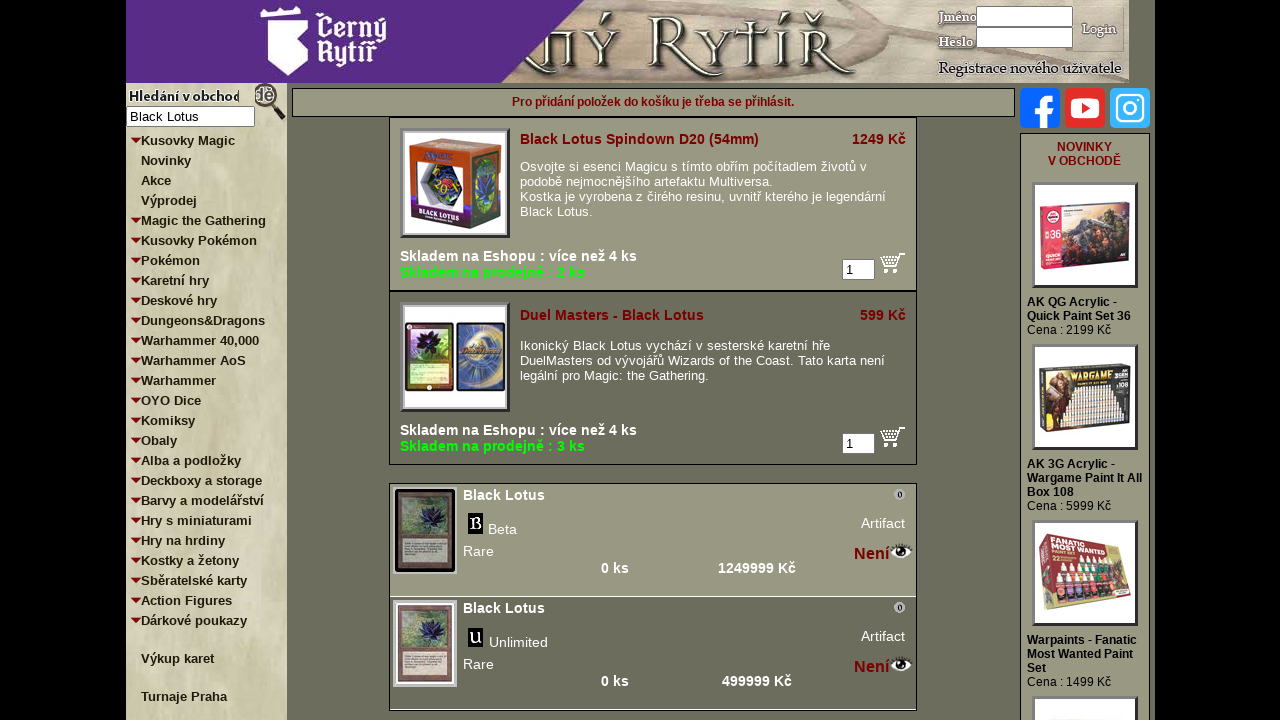